Tests the multi-select functionality on the DemoQA Select Menu page by selecting Black and Blue colors from the old style select menu dropdown.

Starting URL: https://demoqa.com/select-menu

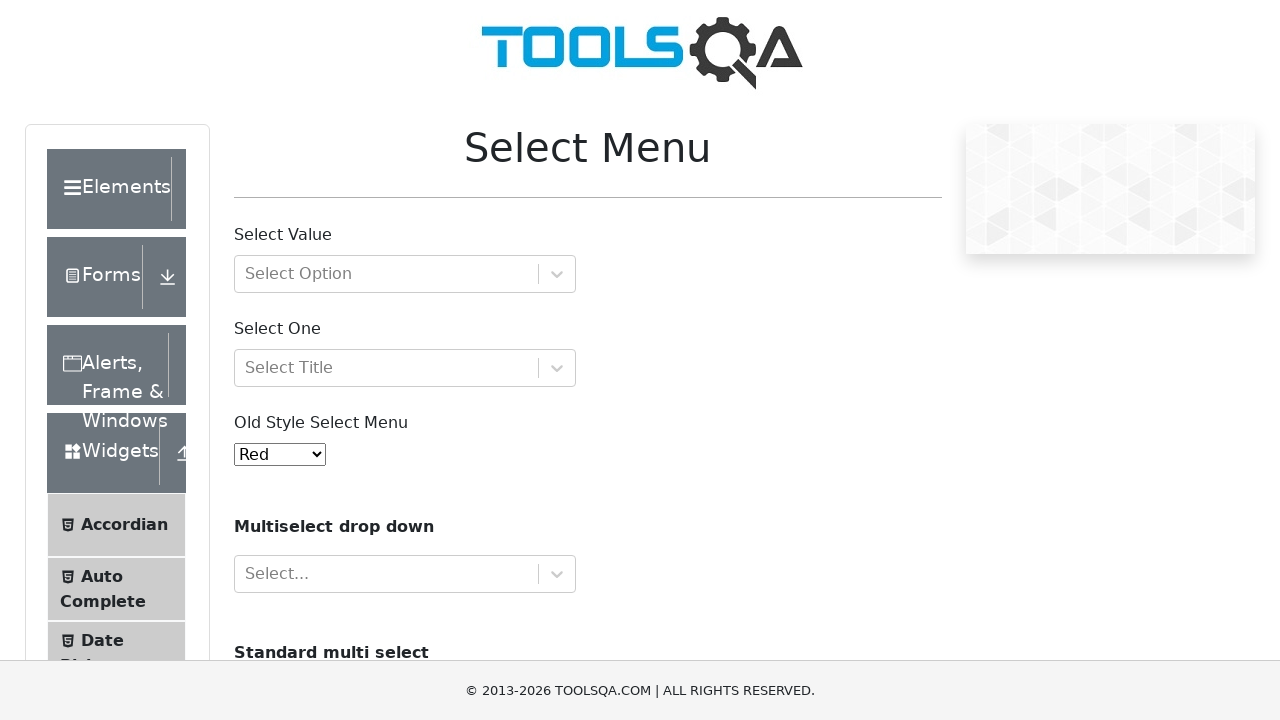

Navigated to DemoQA Select Menu page
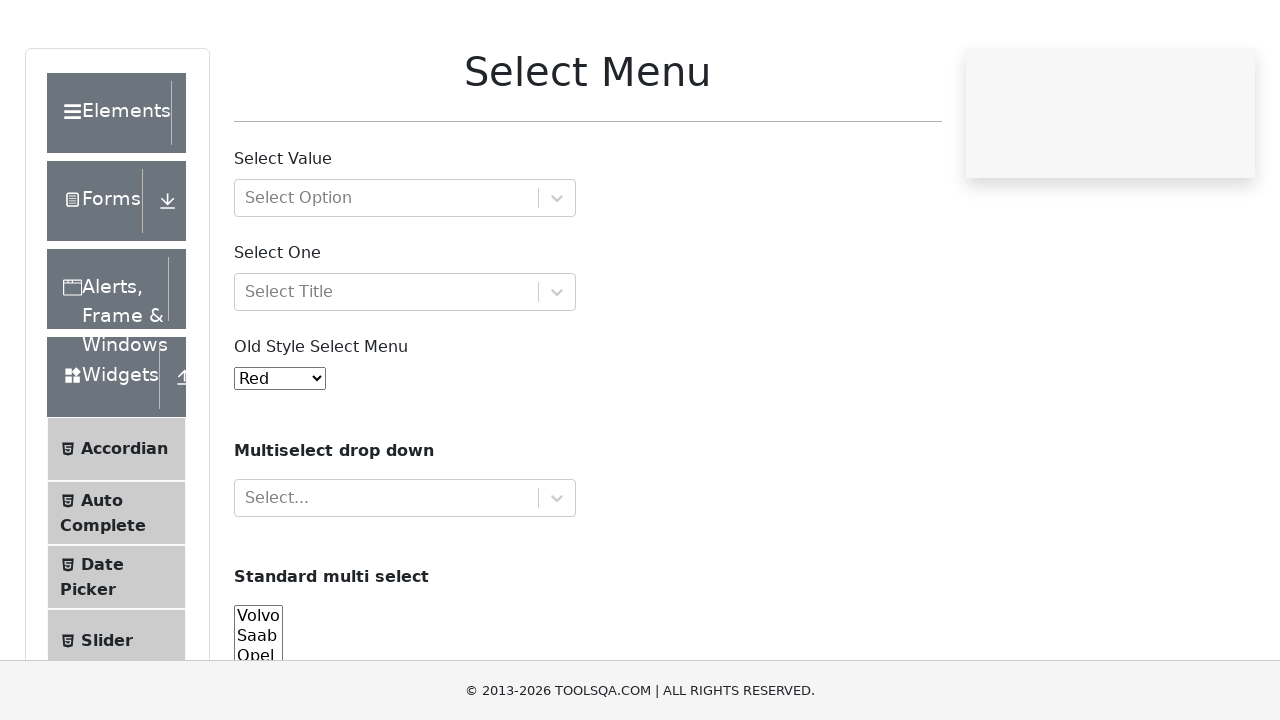

Selected Black from the old style select menu on #oldSelectMenu
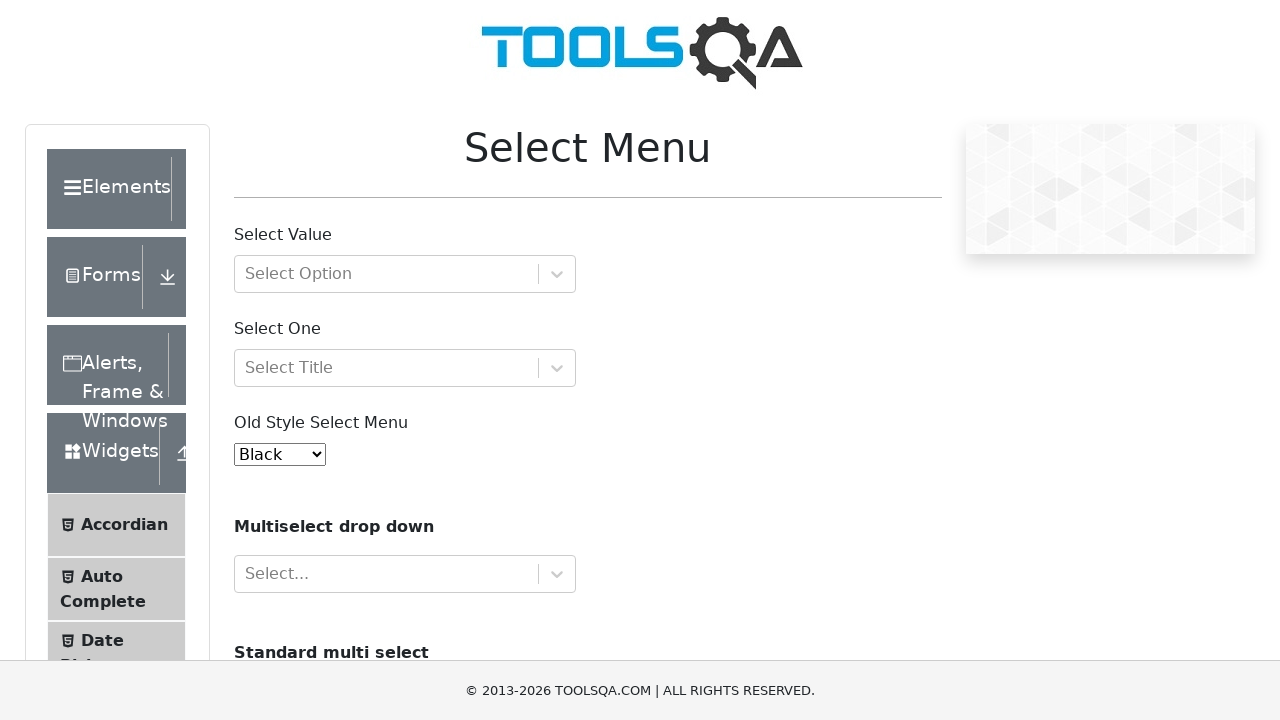

Selected Blue from the old style select menu on #oldSelectMenu
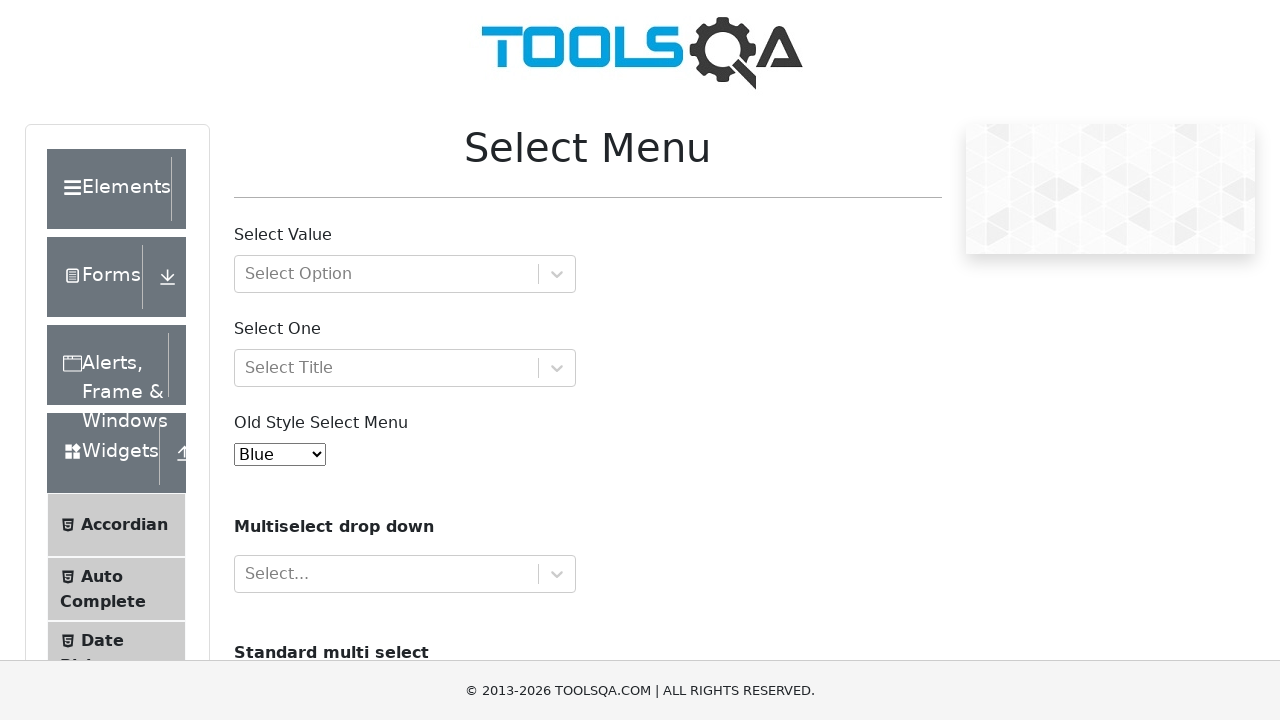

Waited 500ms to verify selection was made
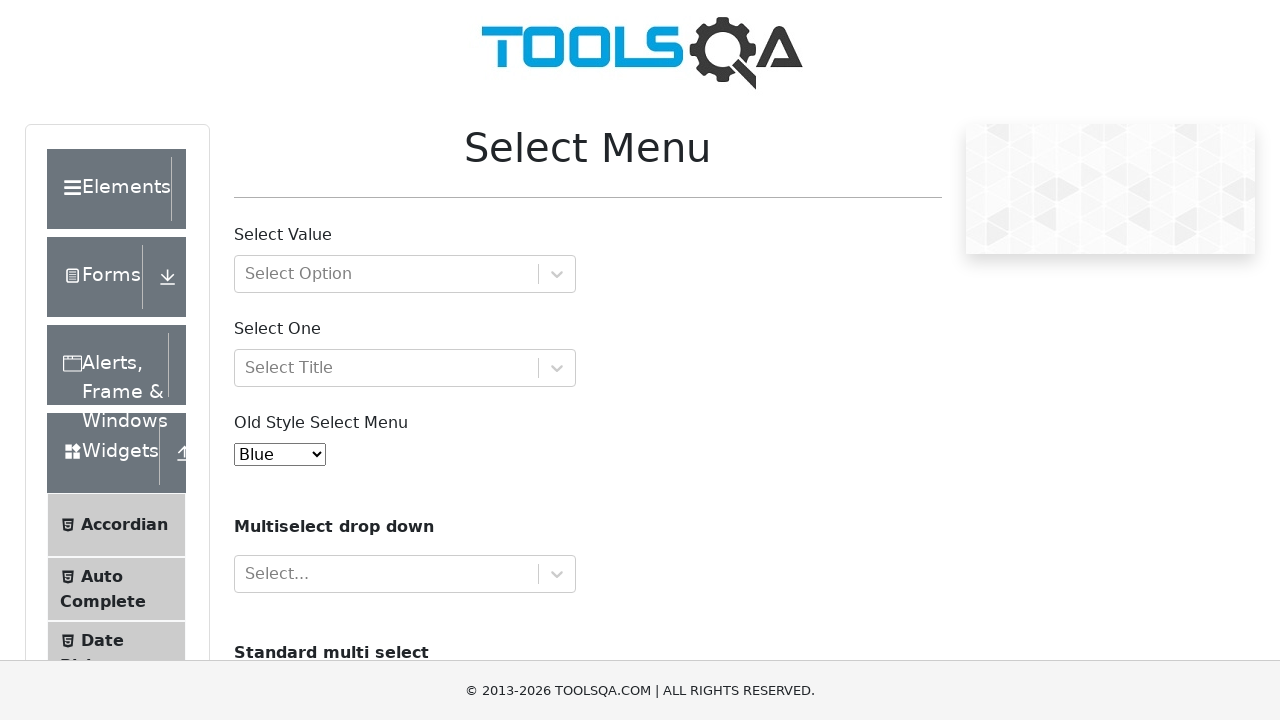

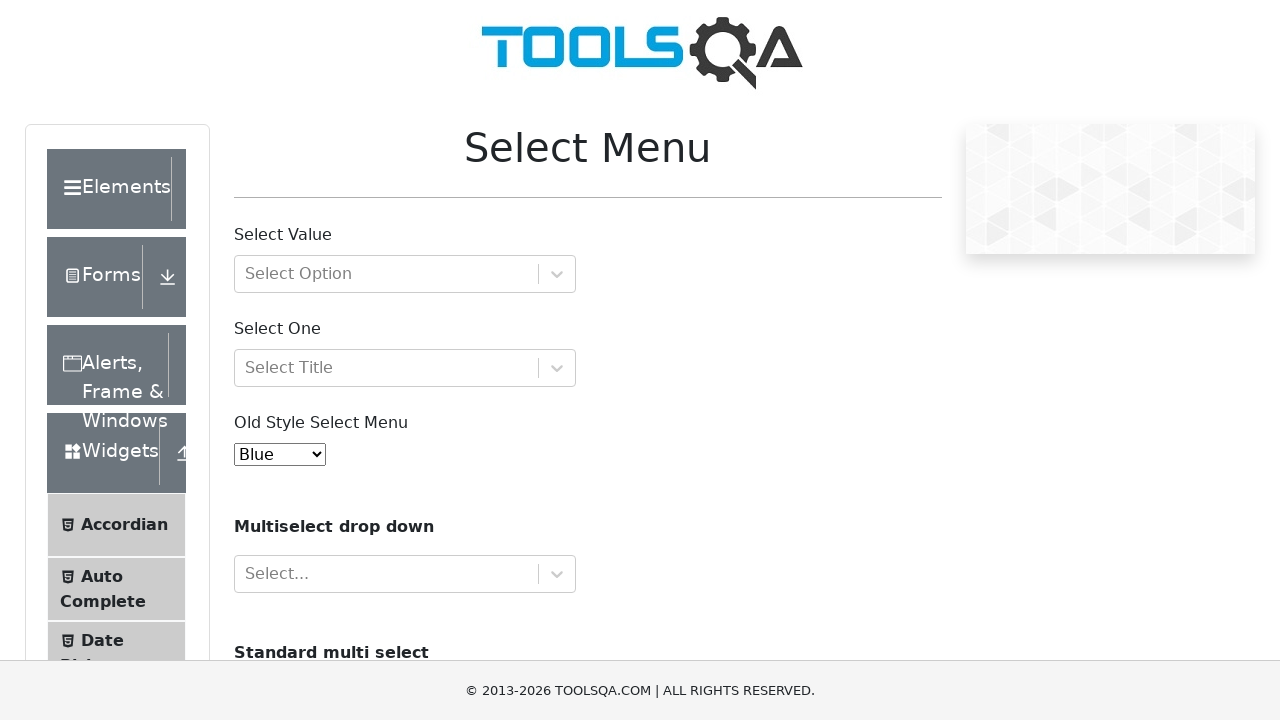